Tests dynamic table by navigating to the page and verifying Chrome CPU value matches displayed value

Starting URL: http://www.uitestingplayground.com/

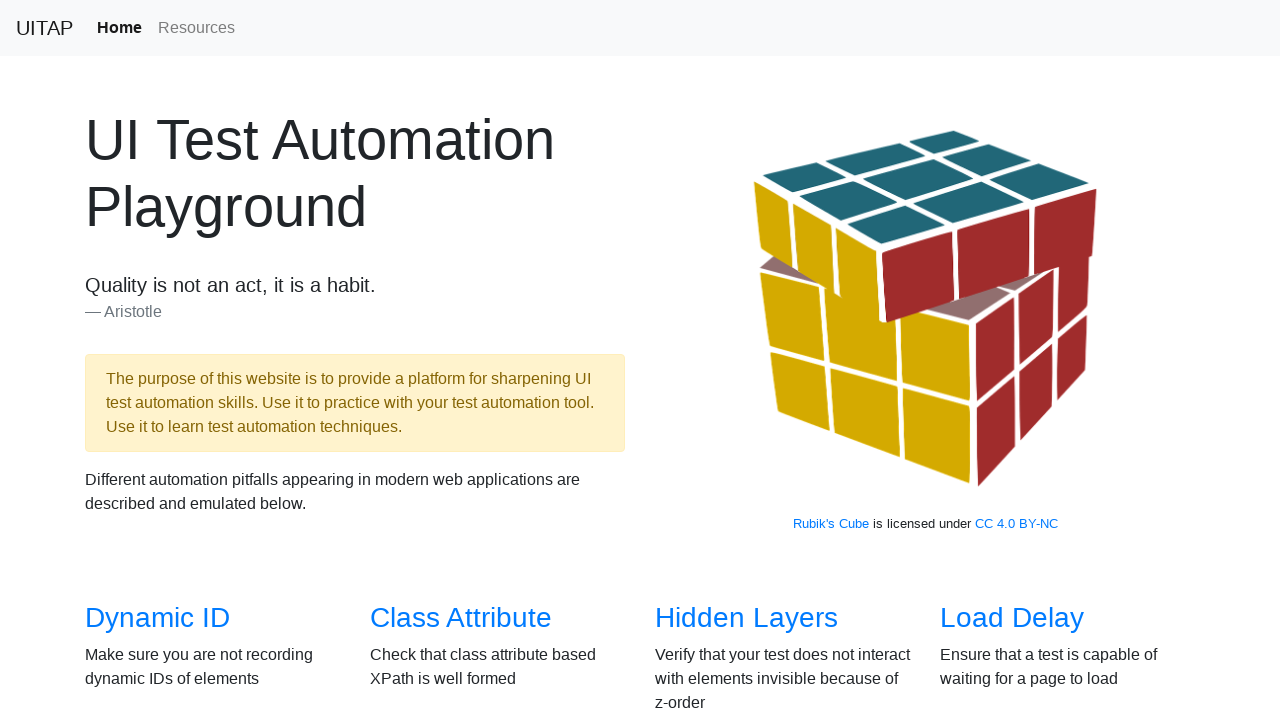

Clicked on Dynamic Table link at (462, 361) on a:has-text('Dynamic Table')
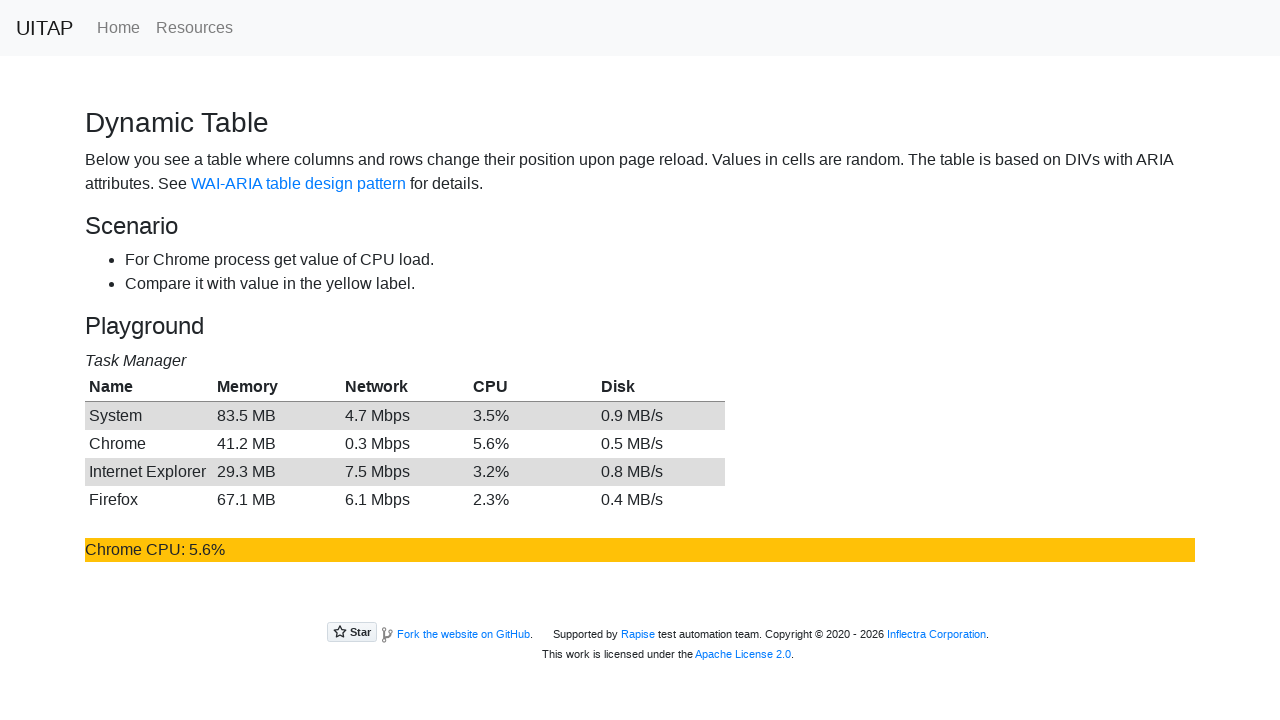

Dynamic table loaded
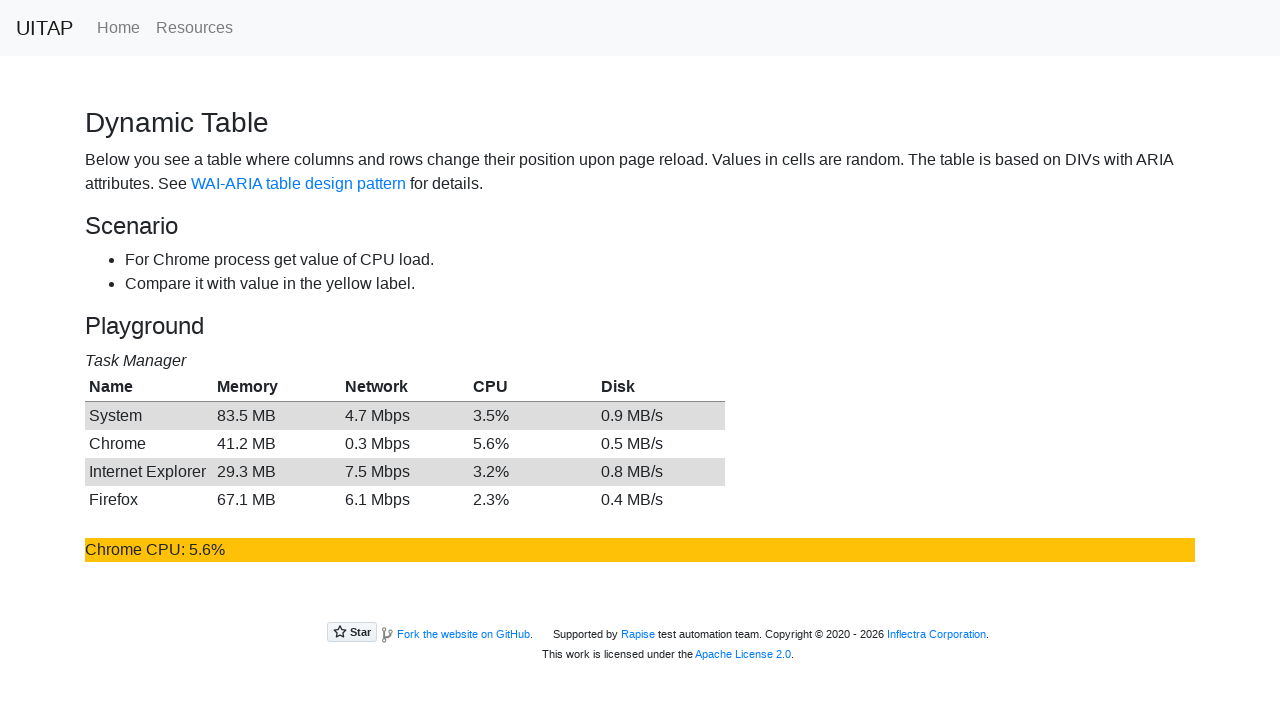

Chrome CPU value is displayed in table
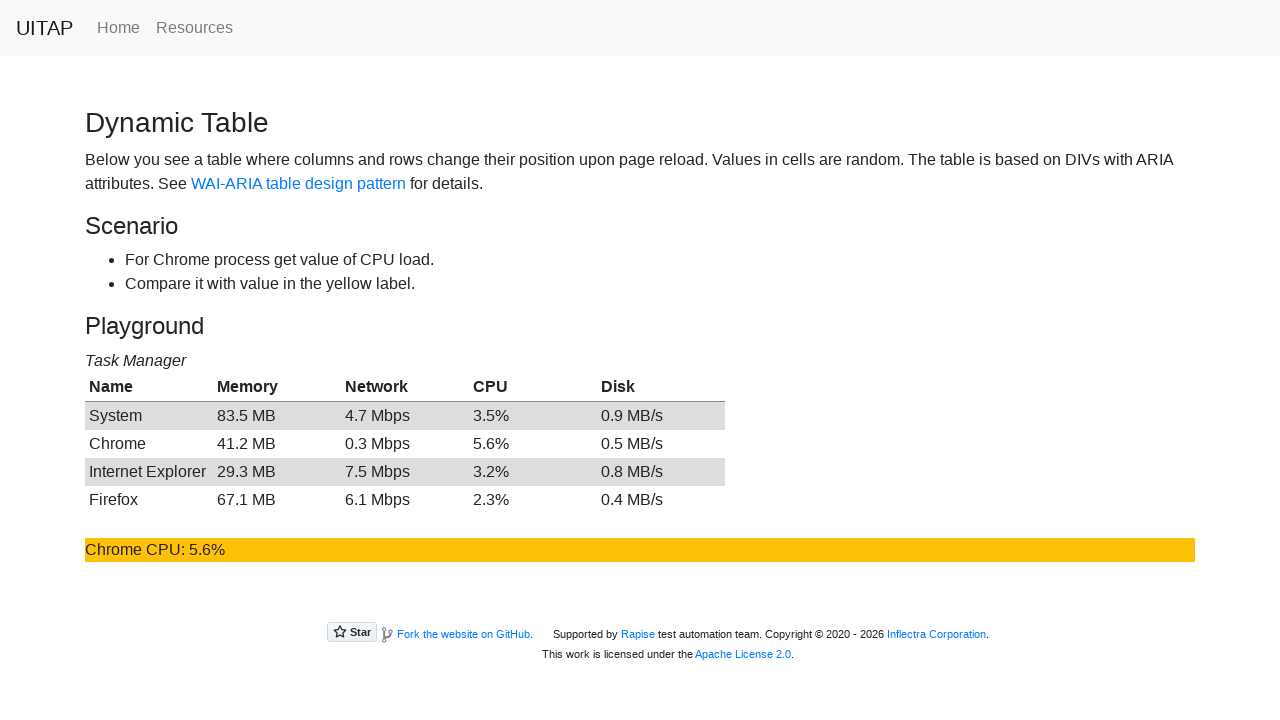

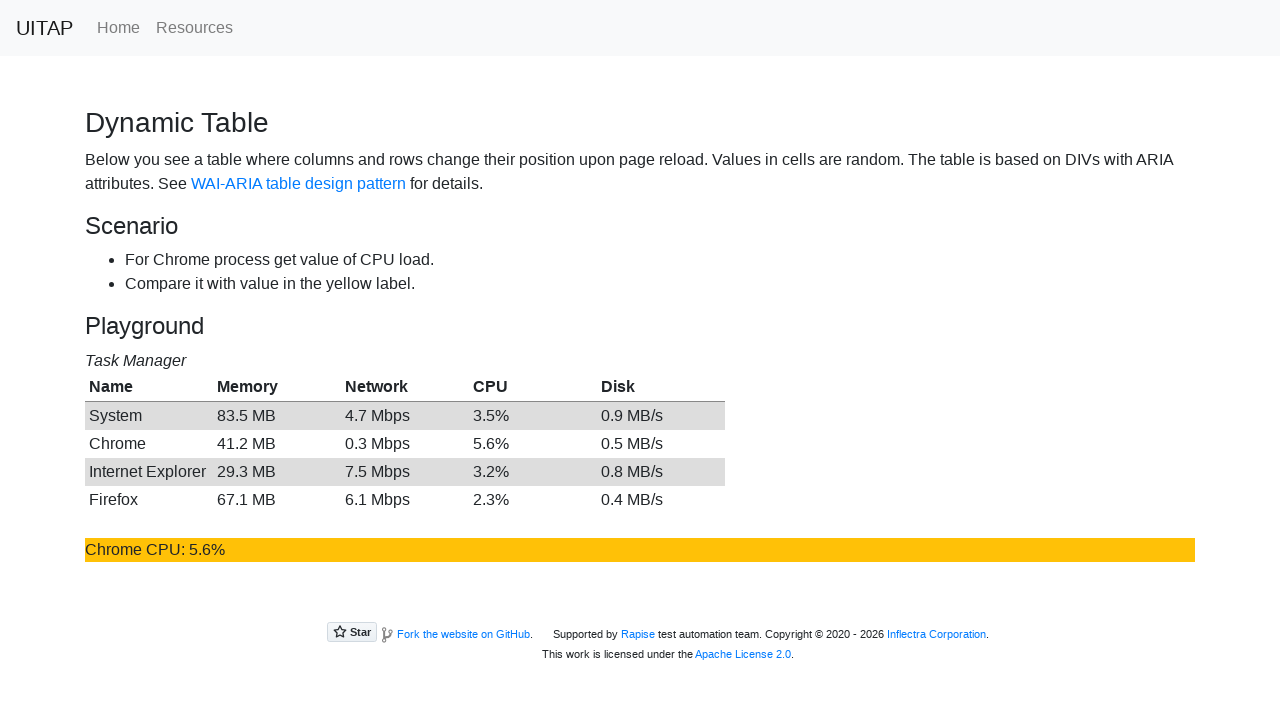